Verifies the categories panel displays CATEGORIES, Phones, Laptops, and Monitors options

Starting URL: https://www.demoblaze.com/

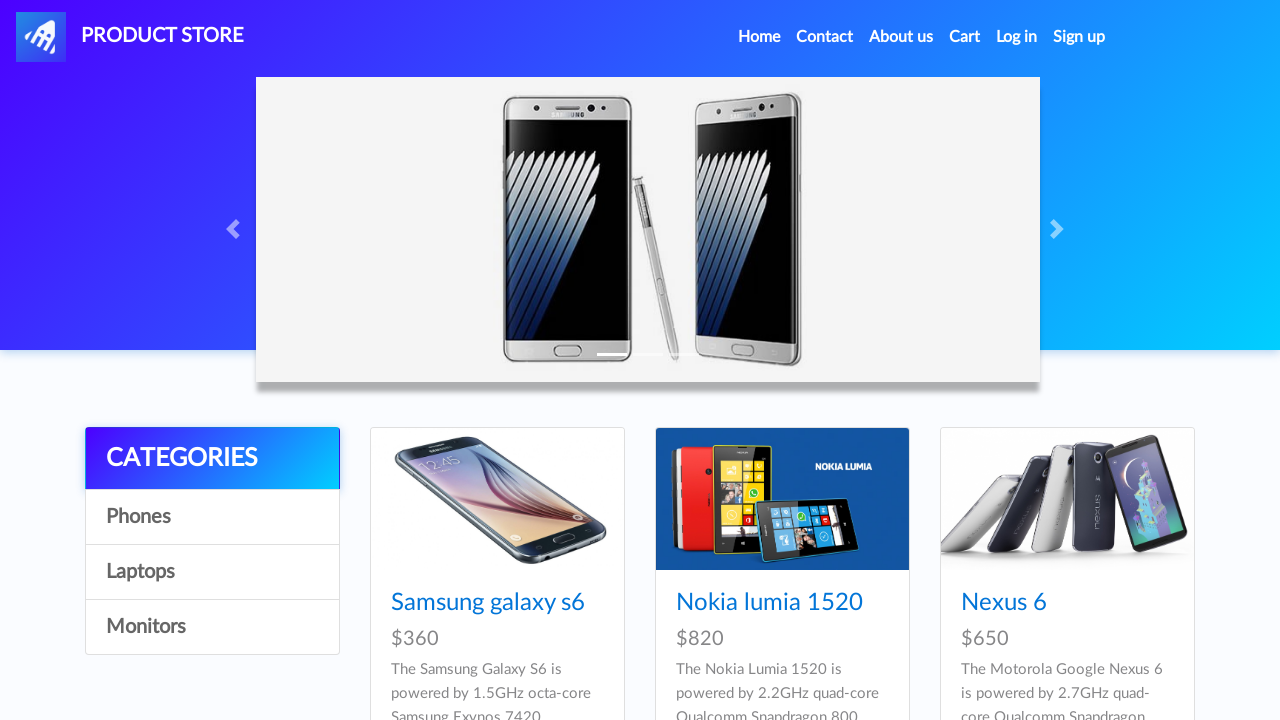

Waited for page to reach networkidle state
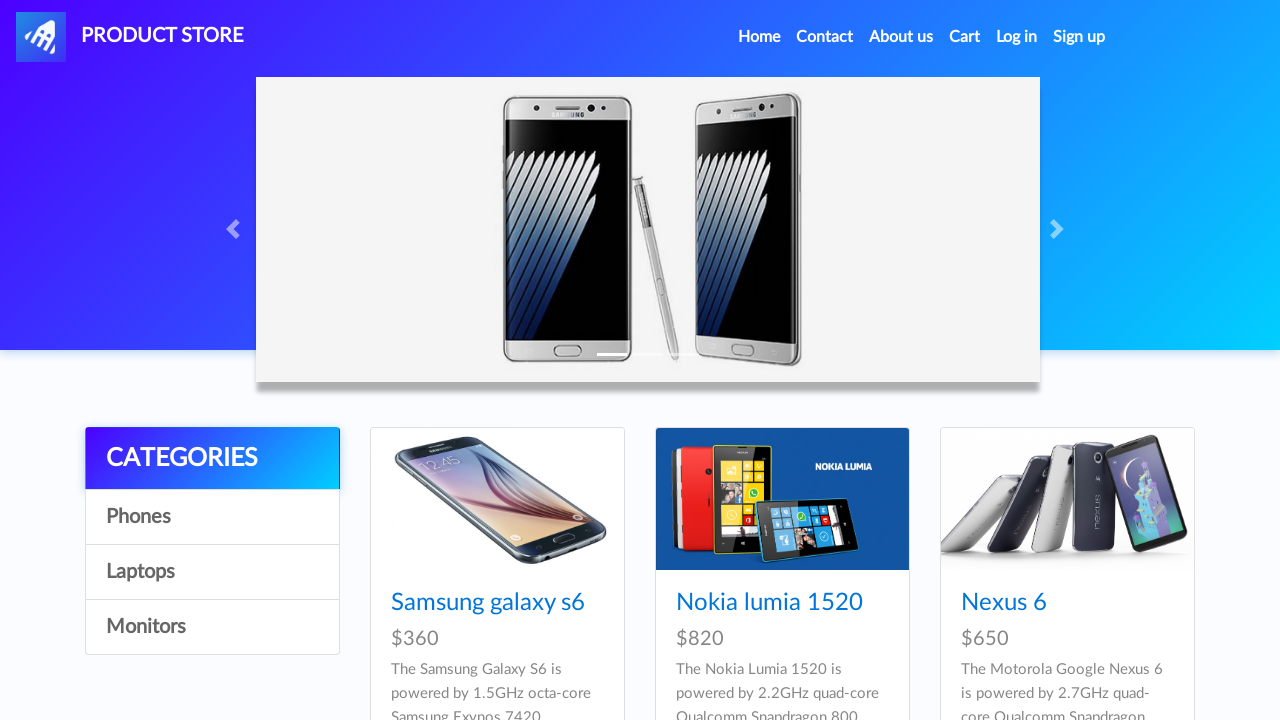

CATEGORIES link is visible in the categories panel
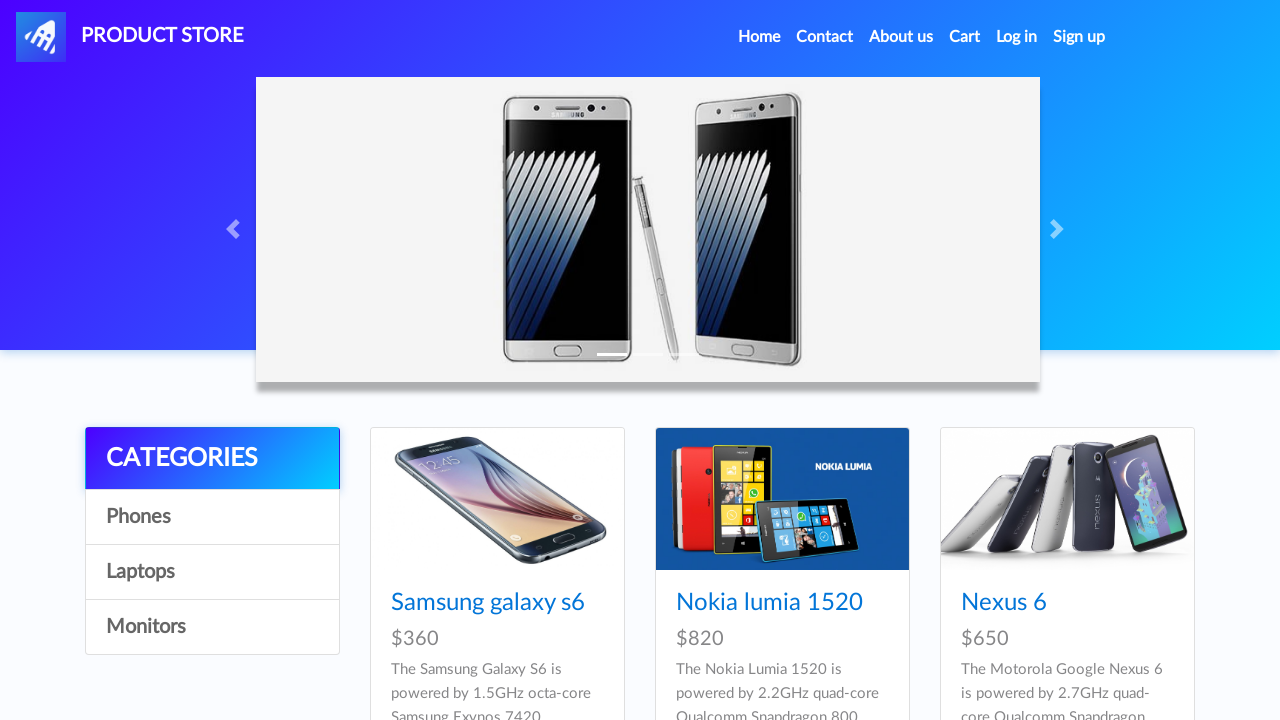

Phones category link is visible in the categories panel
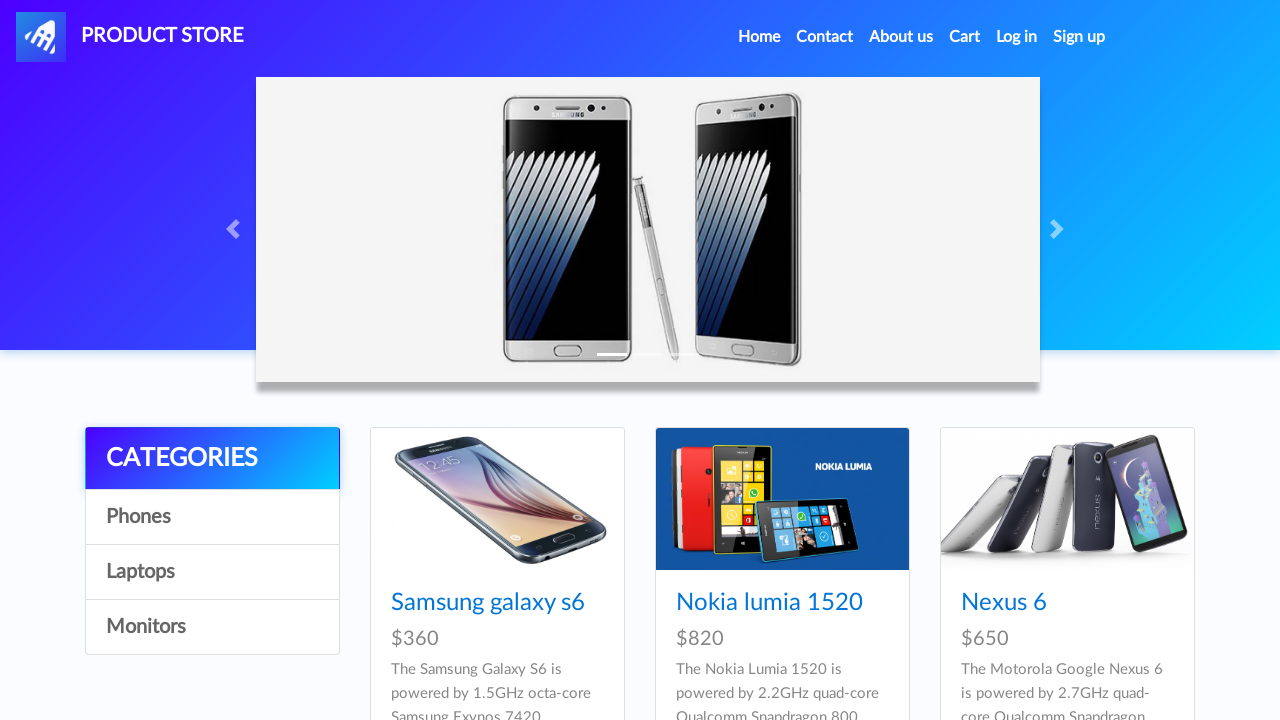

Laptops category link is visible in the categories panel
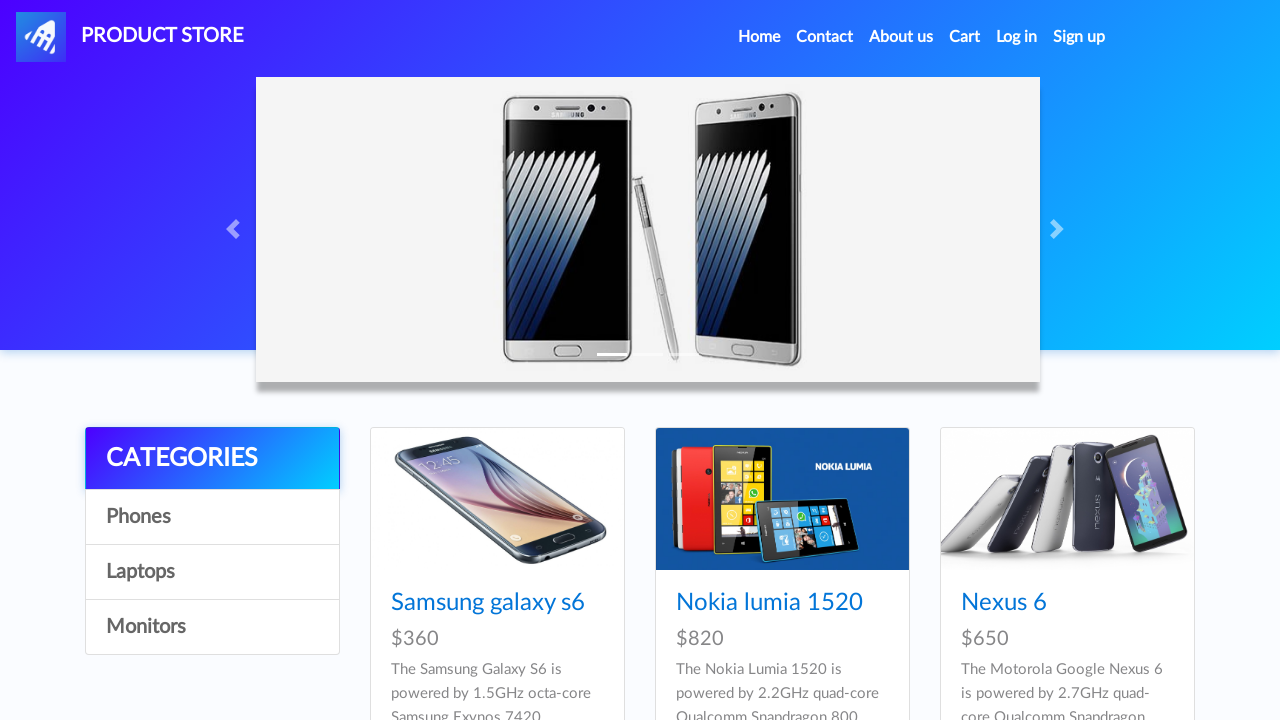

Monitors category link is visible in the categories panel
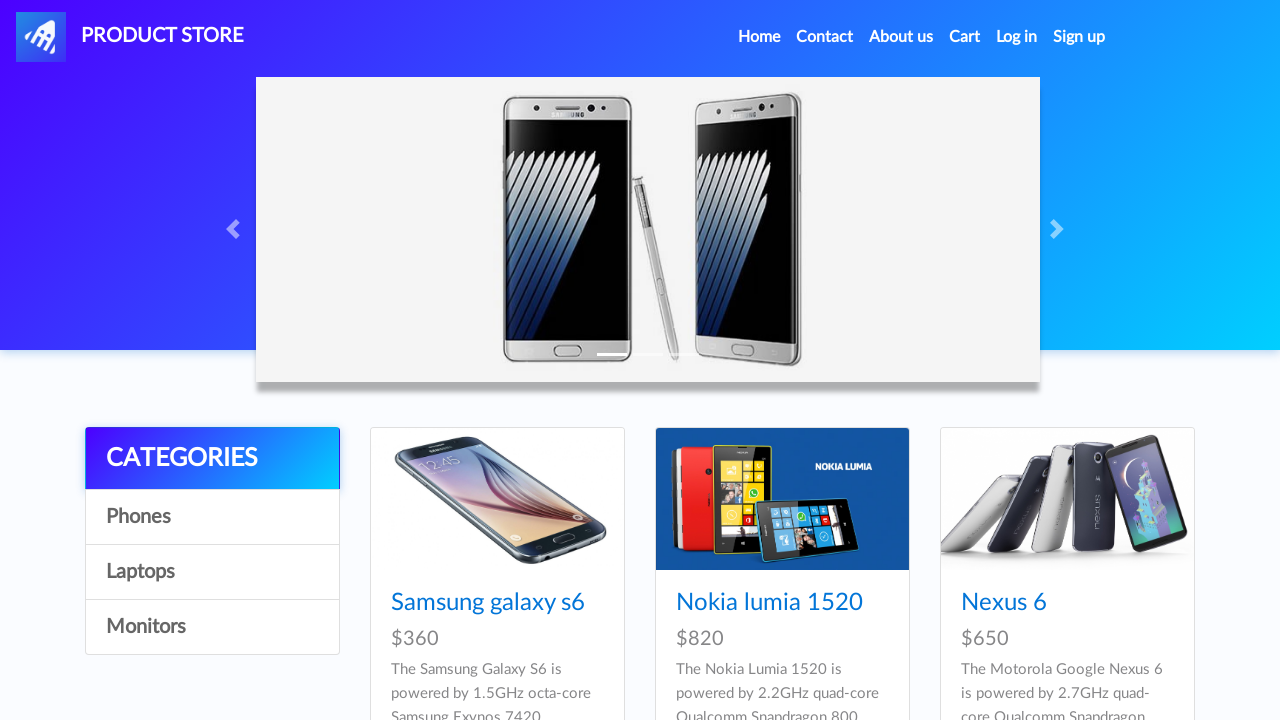

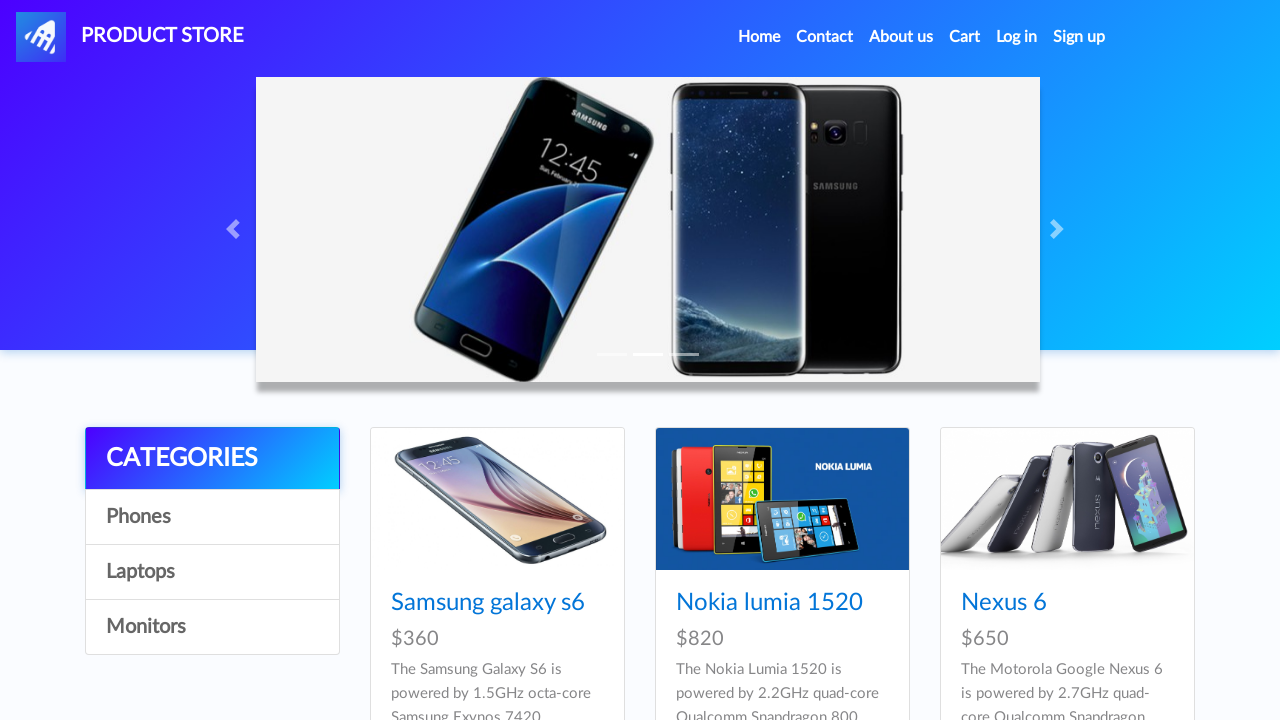